Navigates to Rahul Shetty Academy website and verifies the page loads successfully by checking the page title.

Starting URL: https://rahulshettyacademy.com

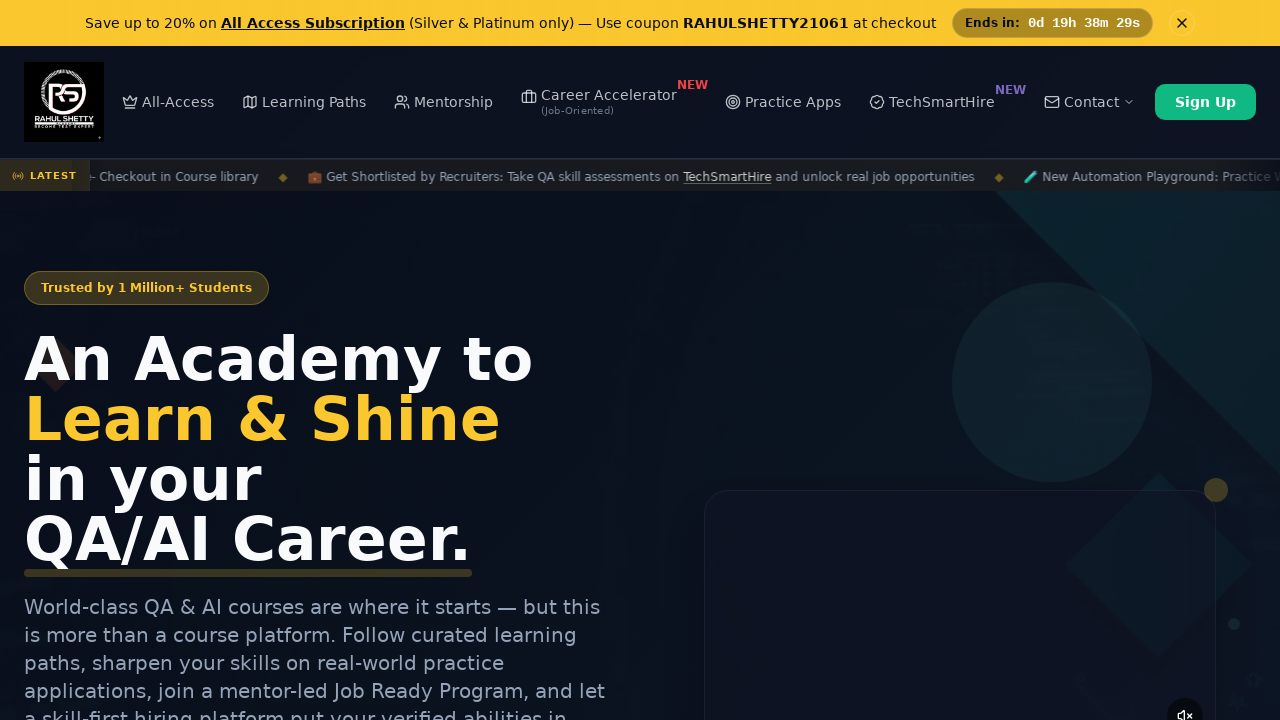

Navigated to Rahul Shetty Academy website
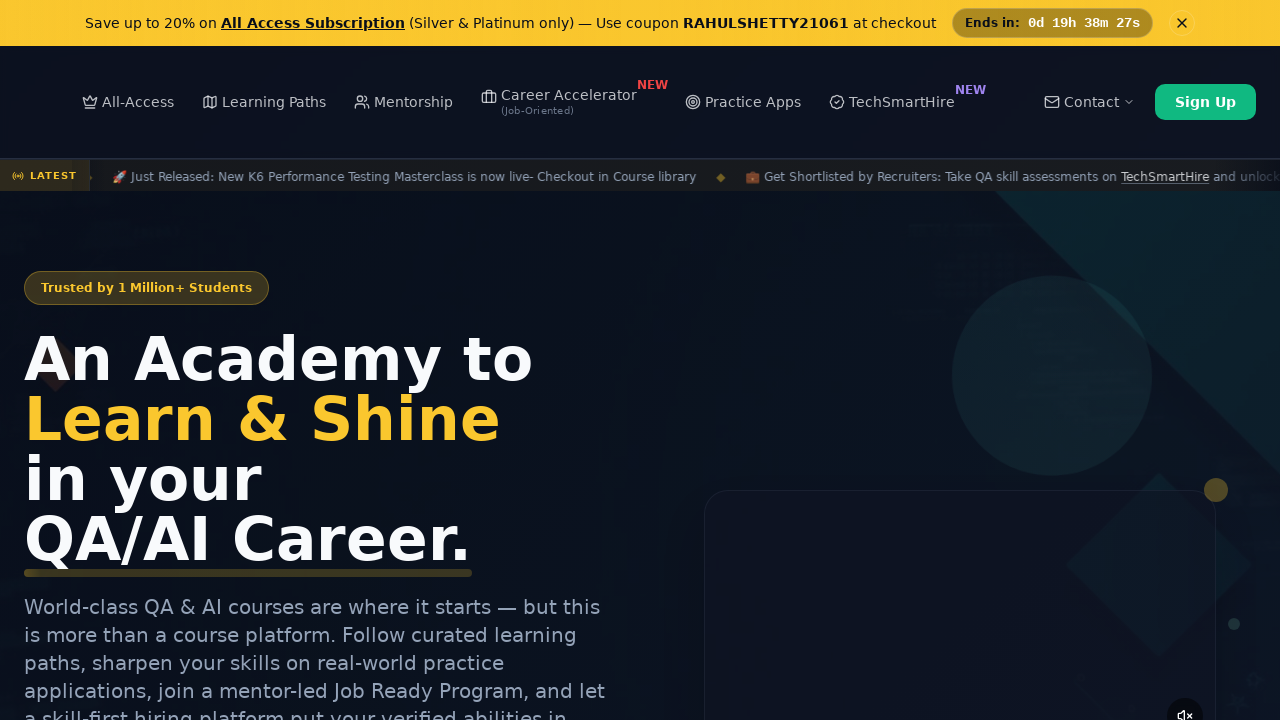

Page DOM content loaded successfully
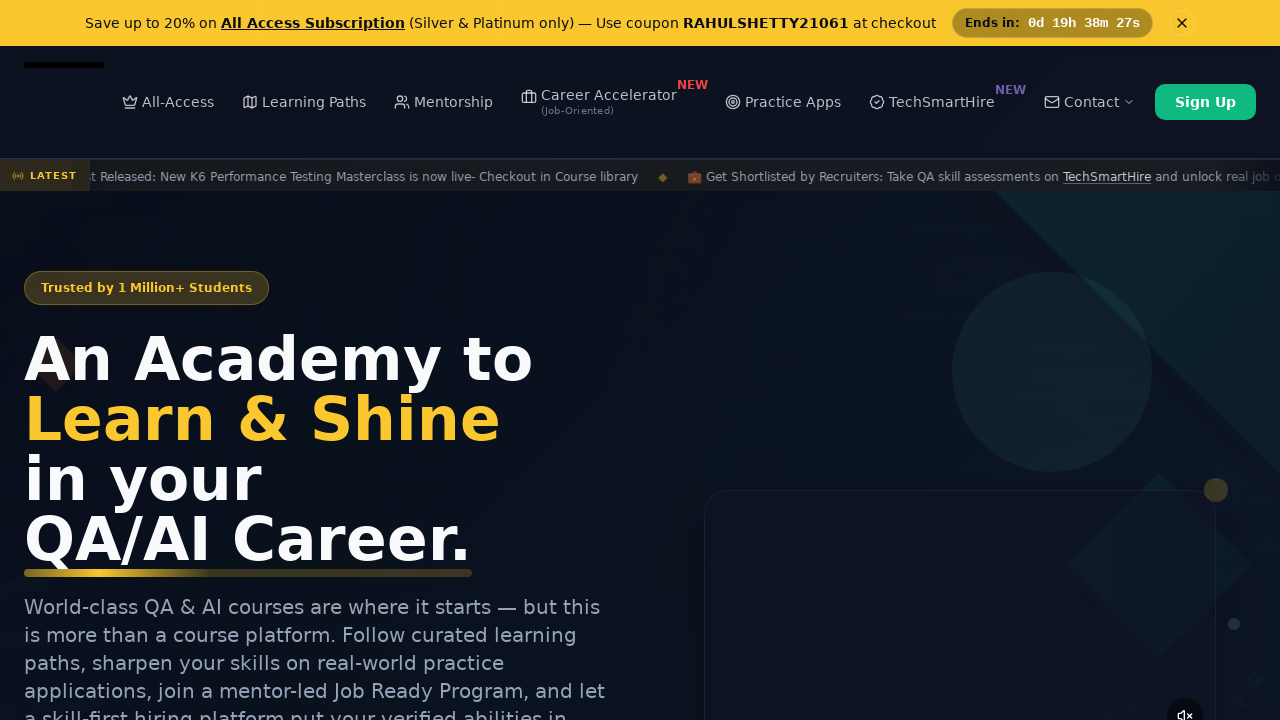

Body element is visible on the page
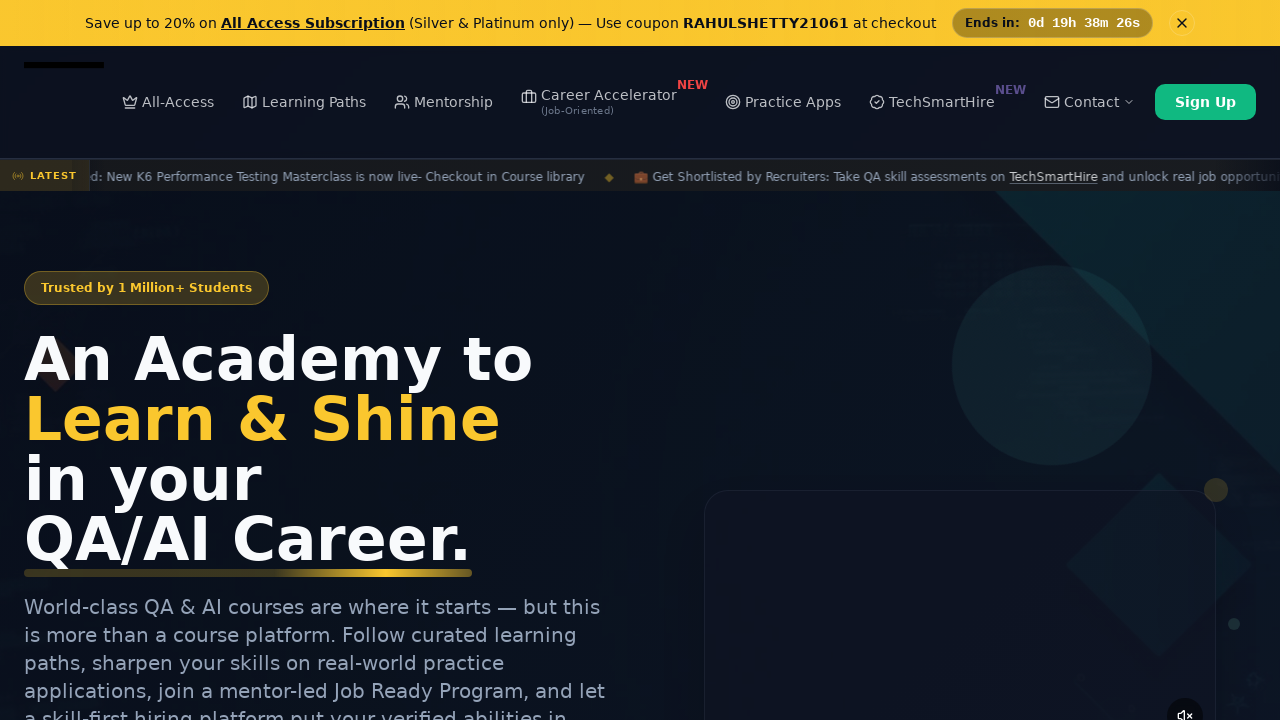

Retrieved page title: 'Rahul Shetty Academy | QA Automation, Playwright, AI Testing & Online Training'
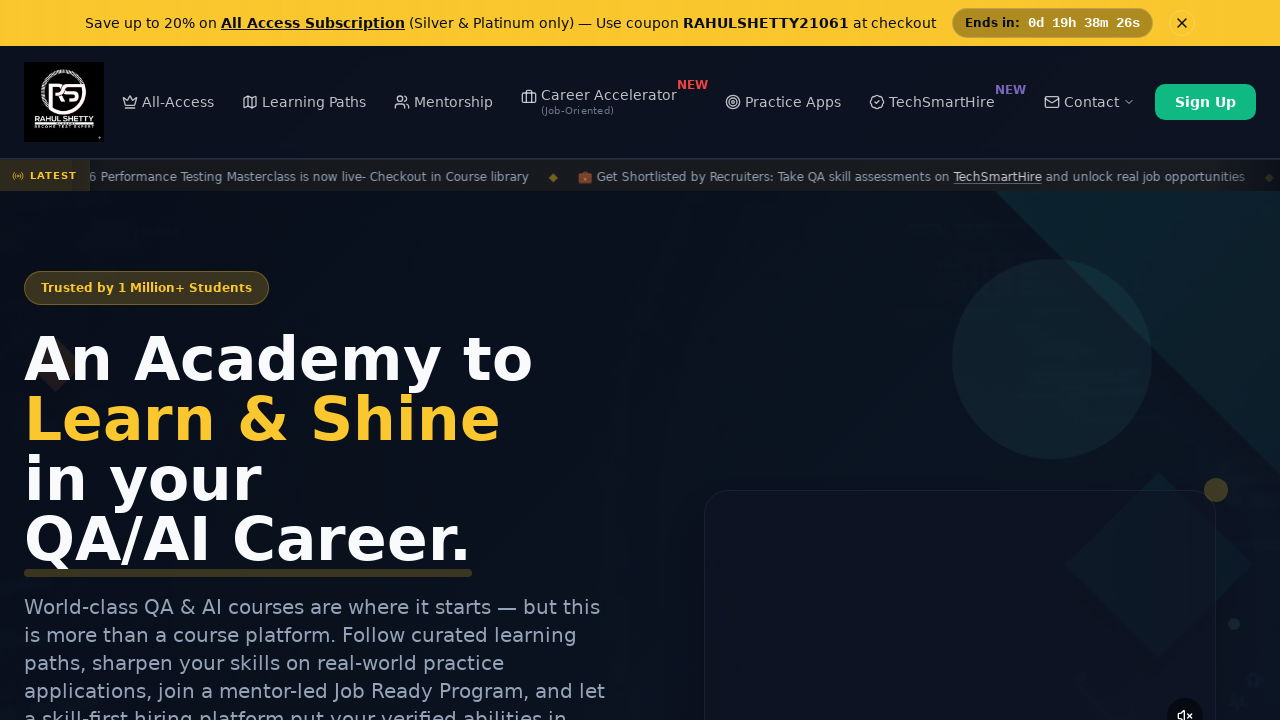

Verified that page title is not empty
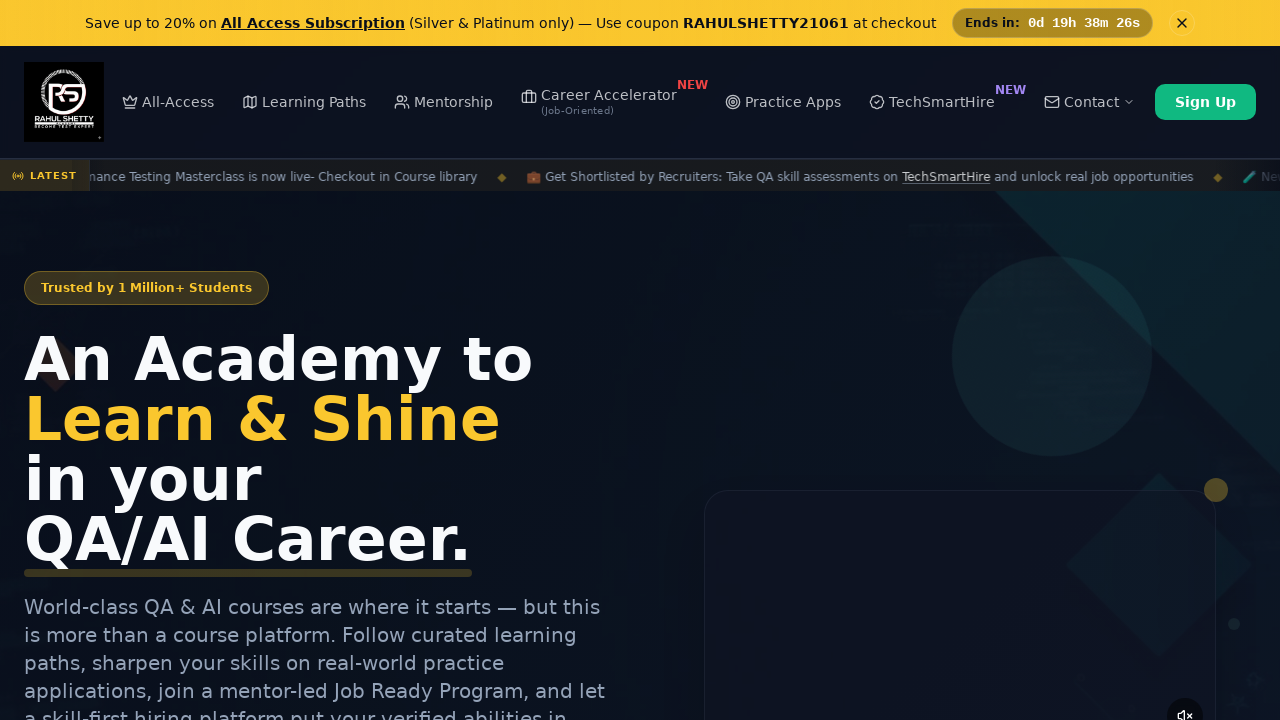

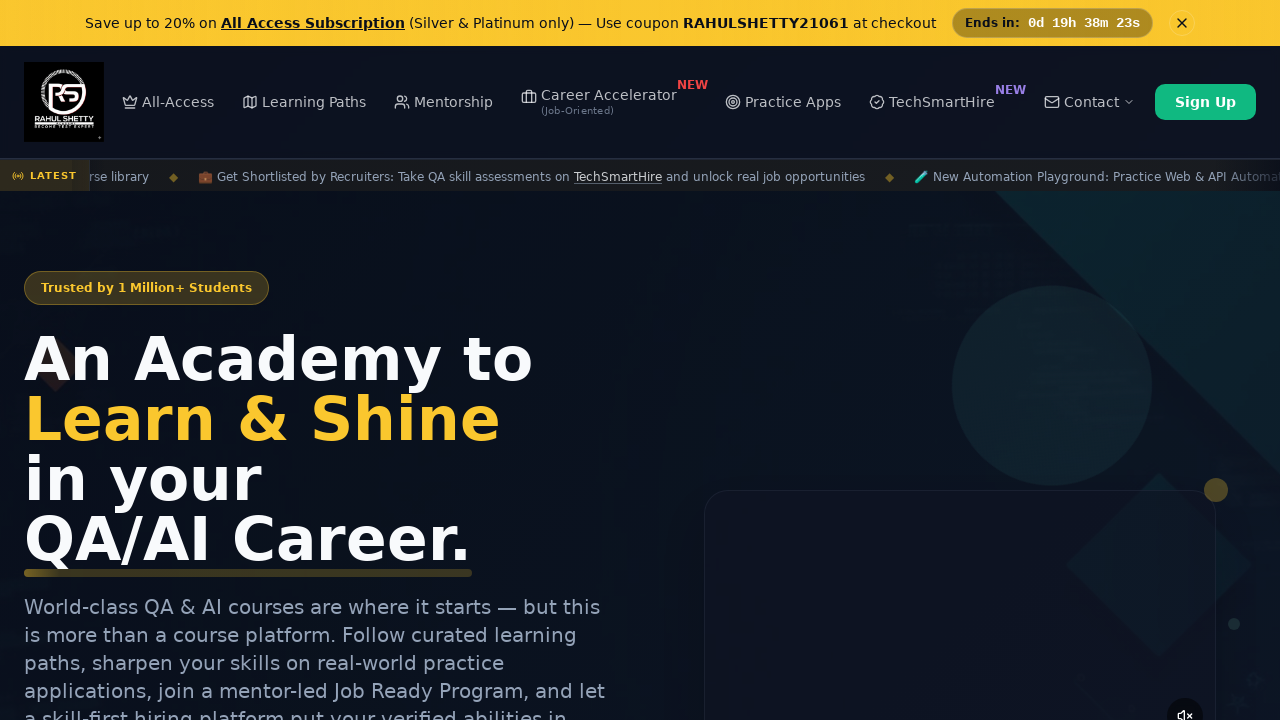